Tests modal dialog functionality by opening a modal and then closing it using the close button

Starting URL: https://demoapps.qspiders.com/ui/modal?sublist=0&scenario=1

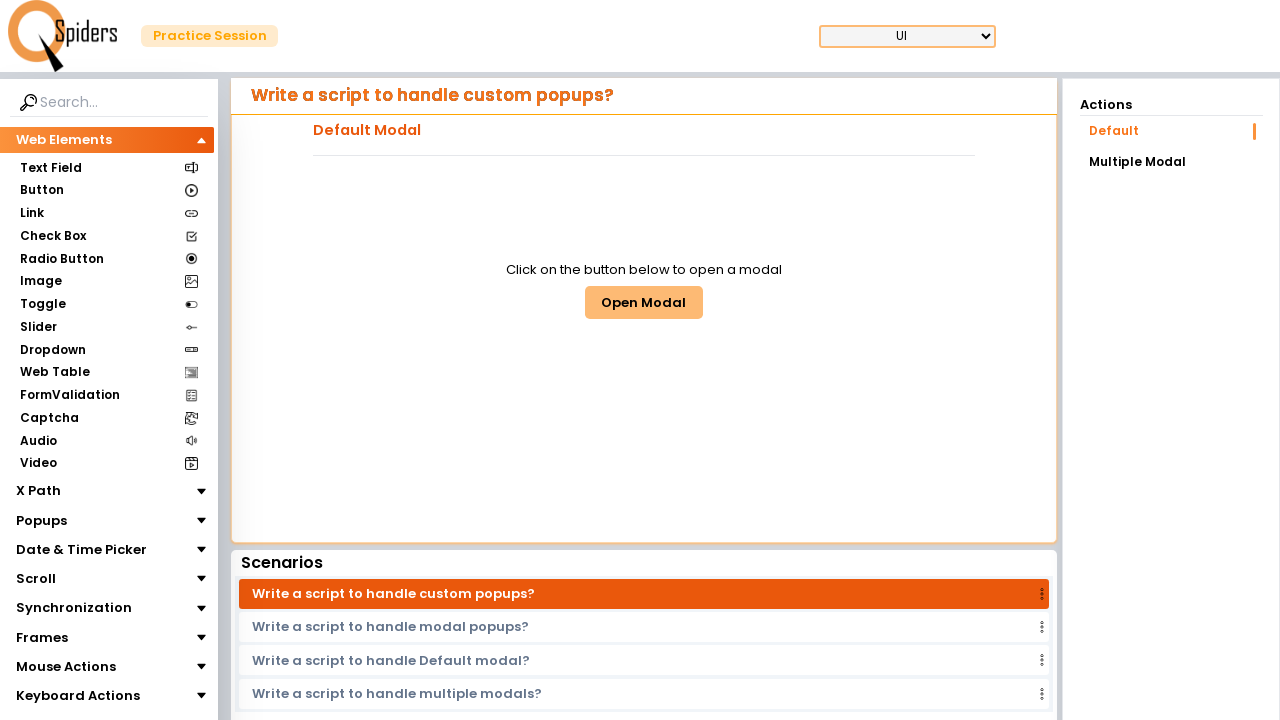

Clicked 'Open Modal' button to open the modal dialog at (644, 302) on button:has-text('Open Modal')
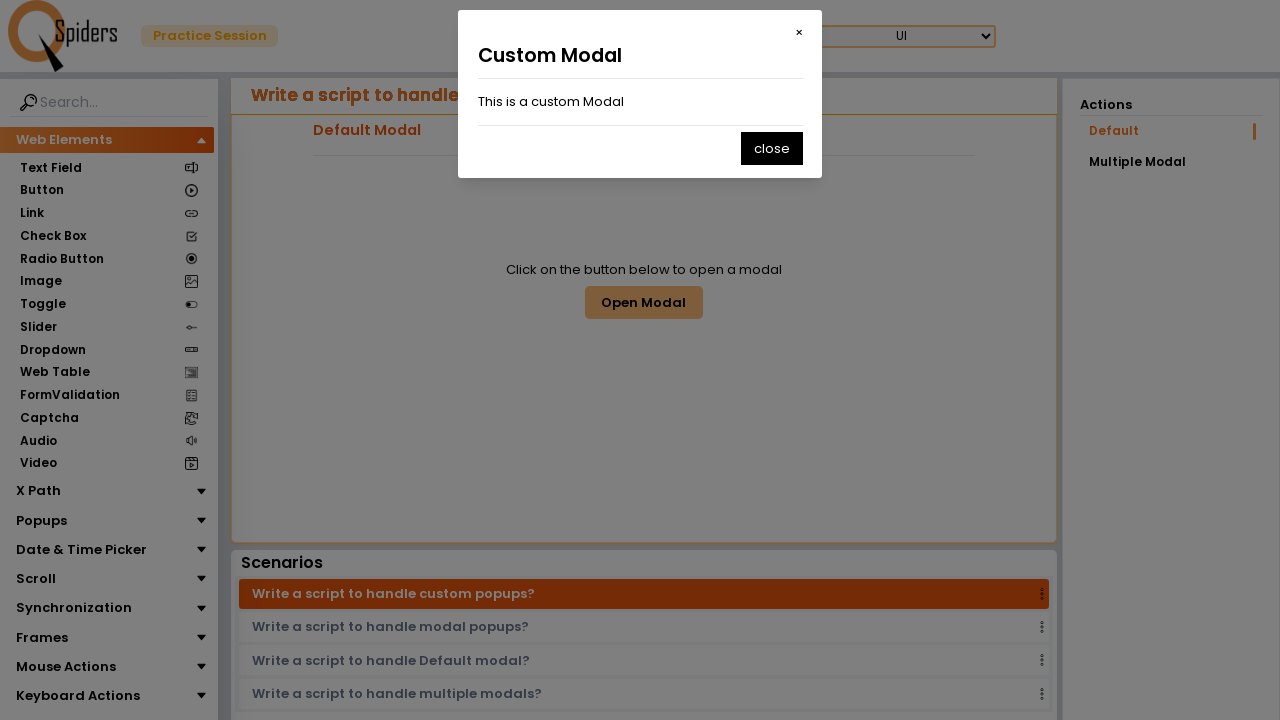

Modal dialog appeared with close button visible
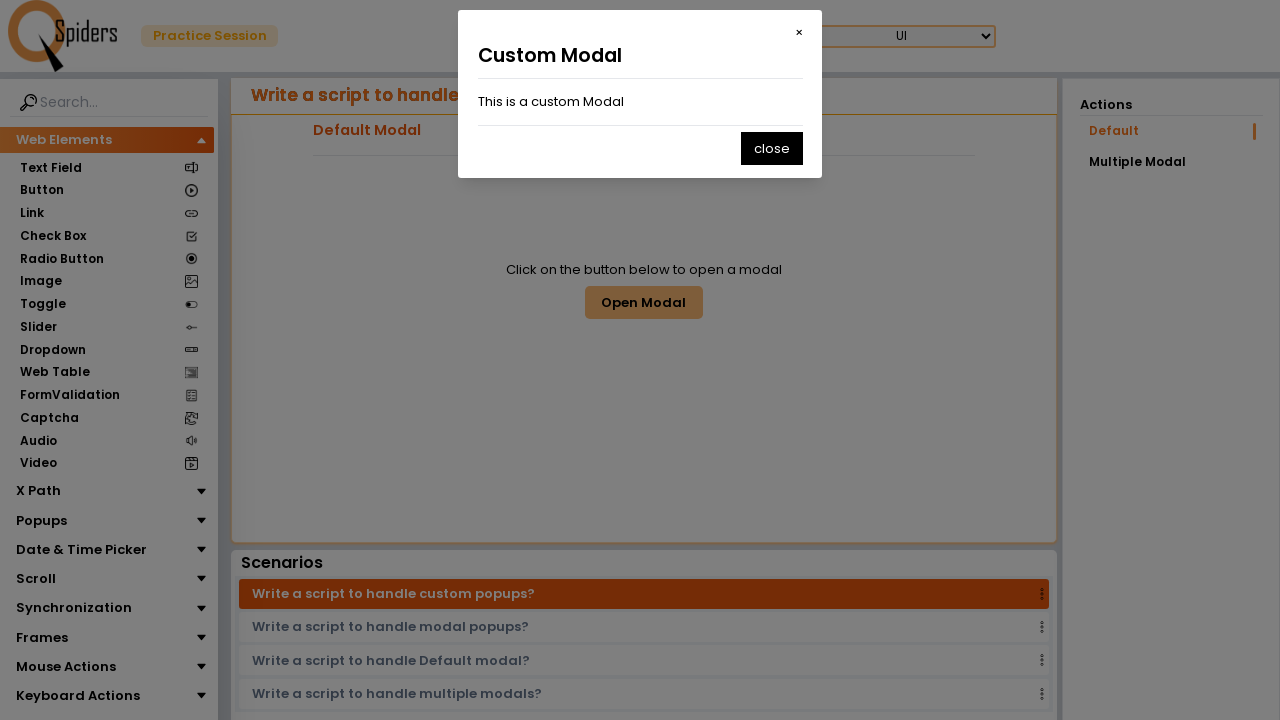

Clicked close button (×) to dismiss the modal dialog at (798, 33) on button:has-text('×')
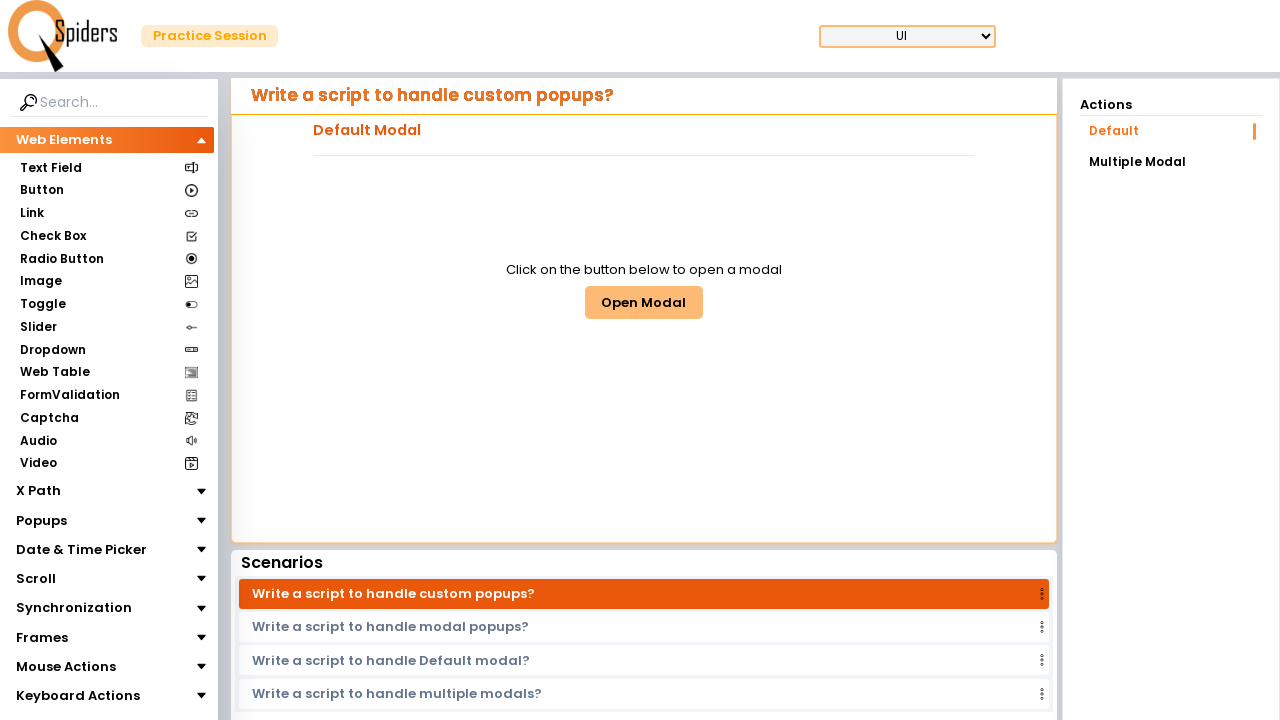

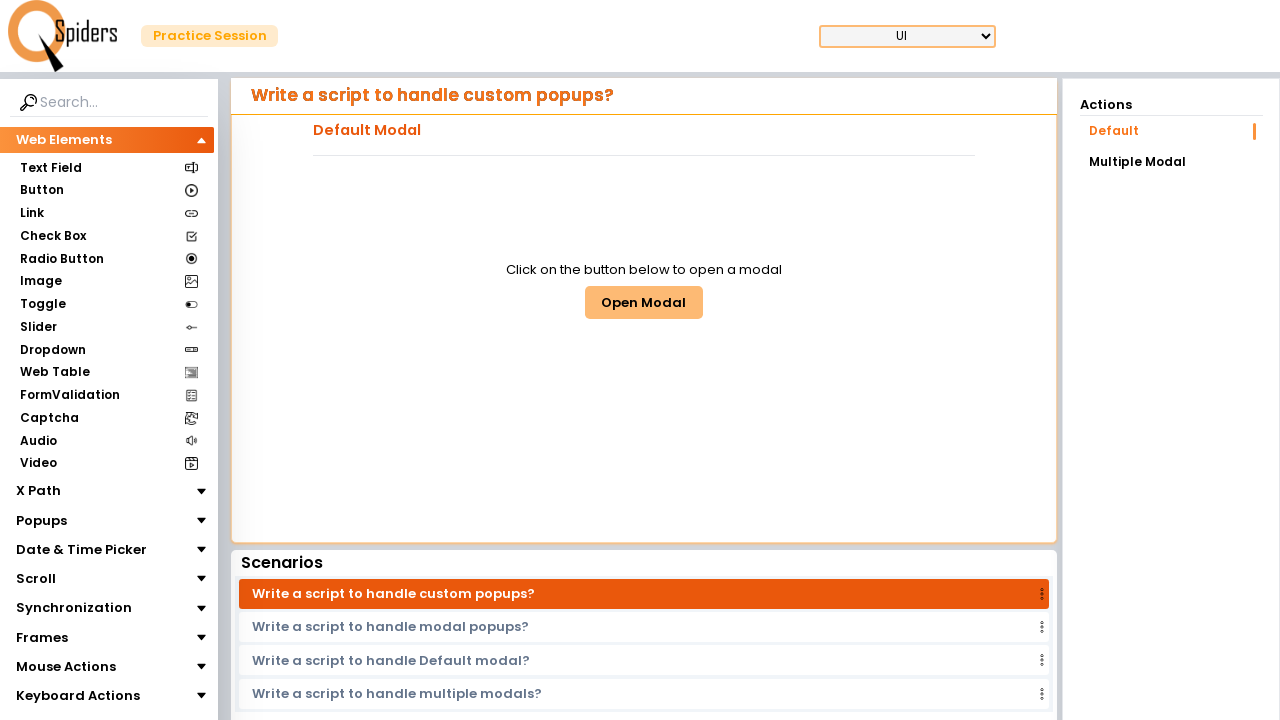